Tests navigation to "Serviços" offers page by clicking on dropdown and selecting "Serviços" option

Starting URL: https://www.supertroco.com.br/

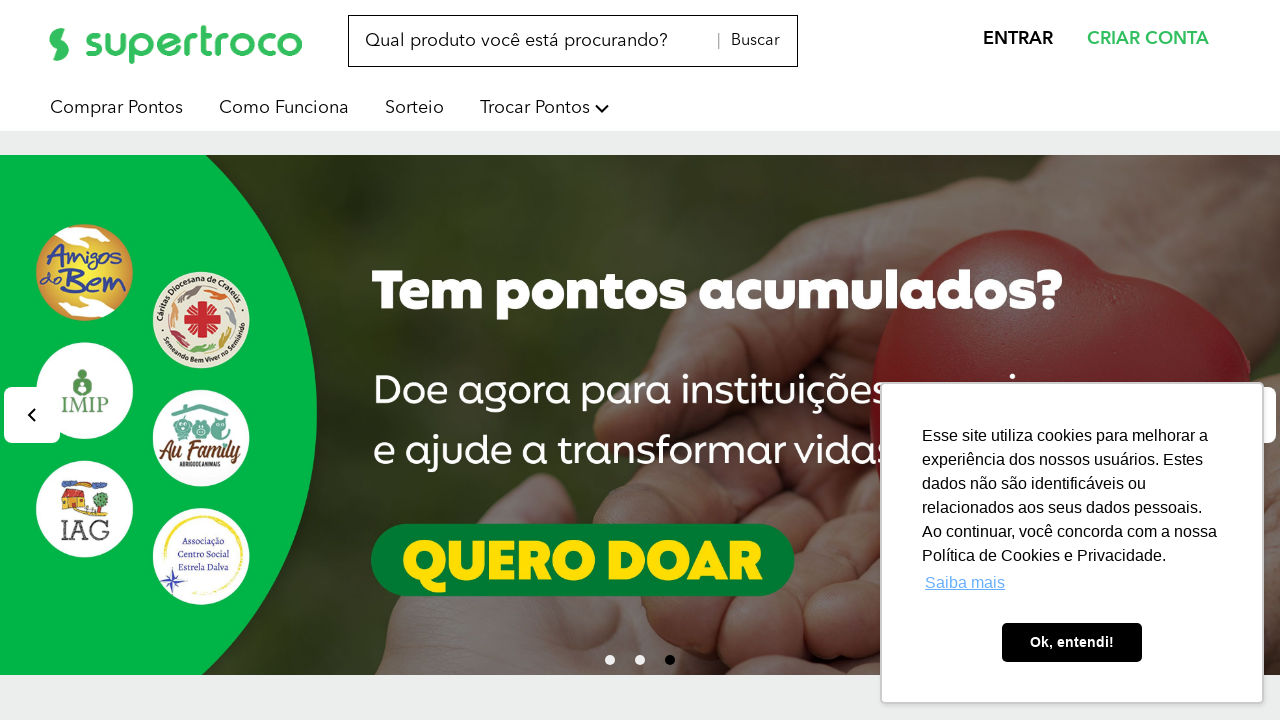

Clicked on dropdown image to open offers menu at (602, 108) on #dropdown >> internal:role=img
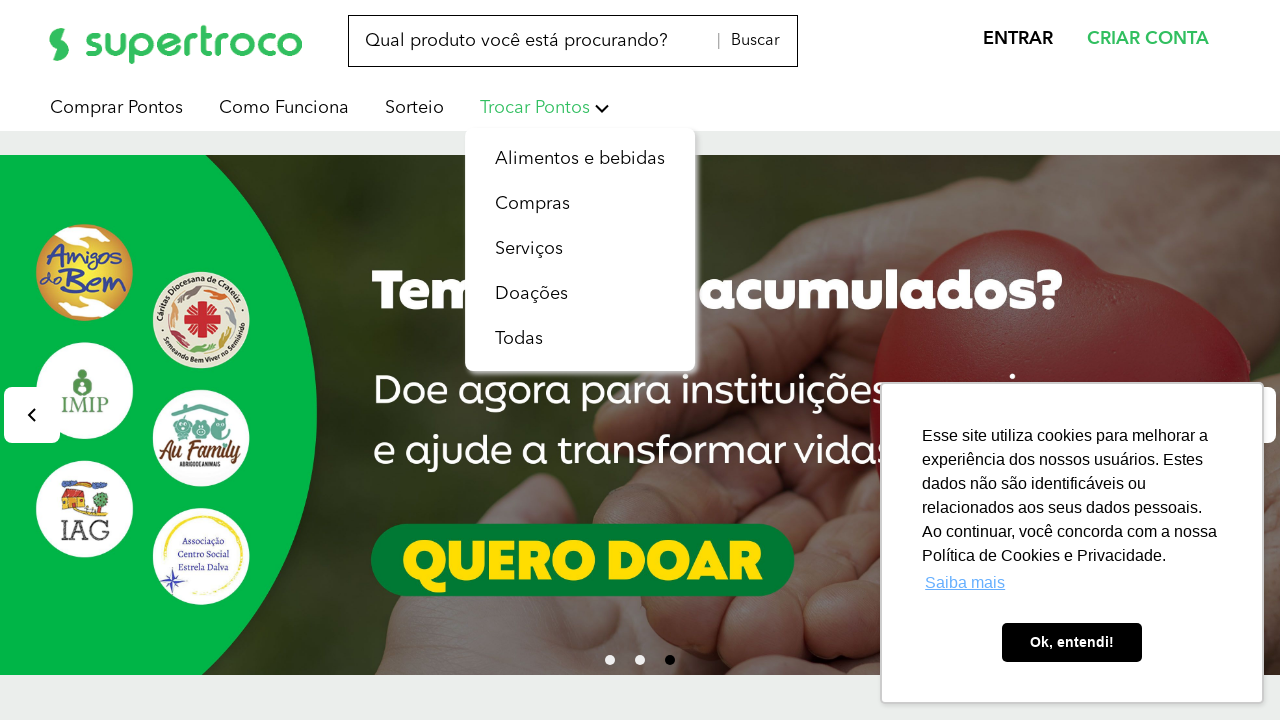

Clicked on 'Serviços' option from dropdown menu at (529, 249) on internal:text="Servi\u00e7os"s
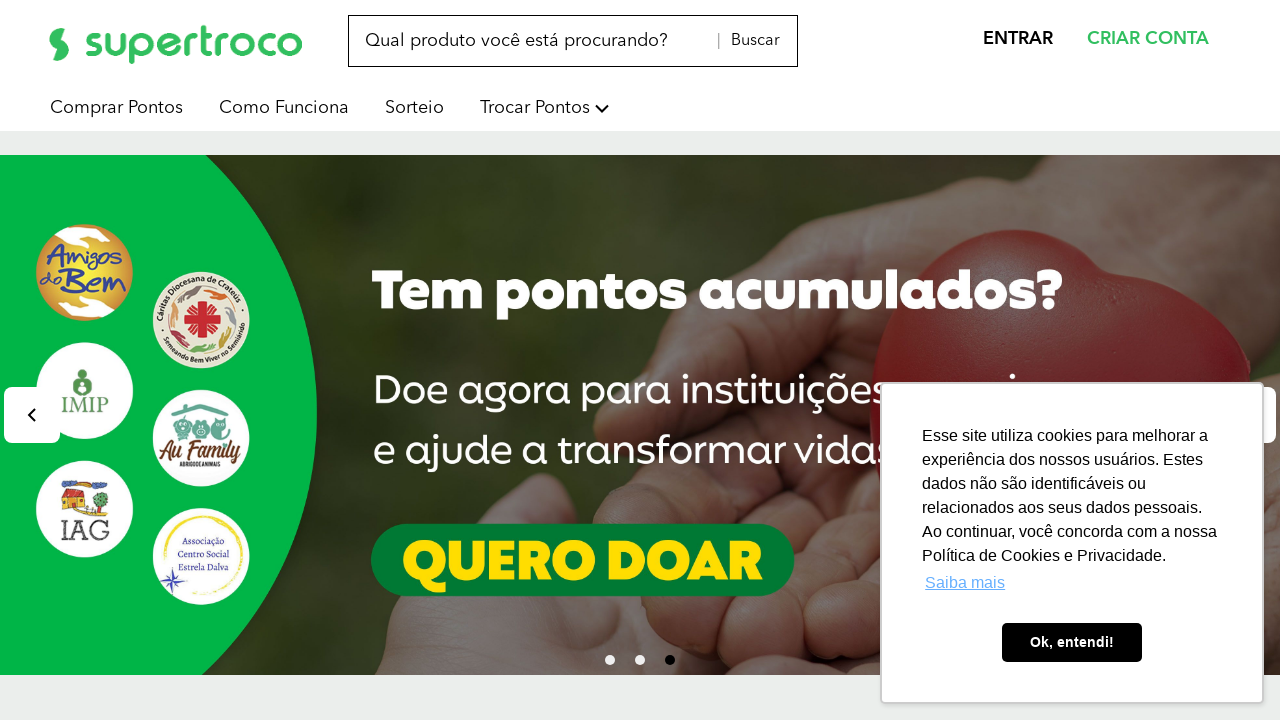

Successfully navigated to 'Serviços' offers page
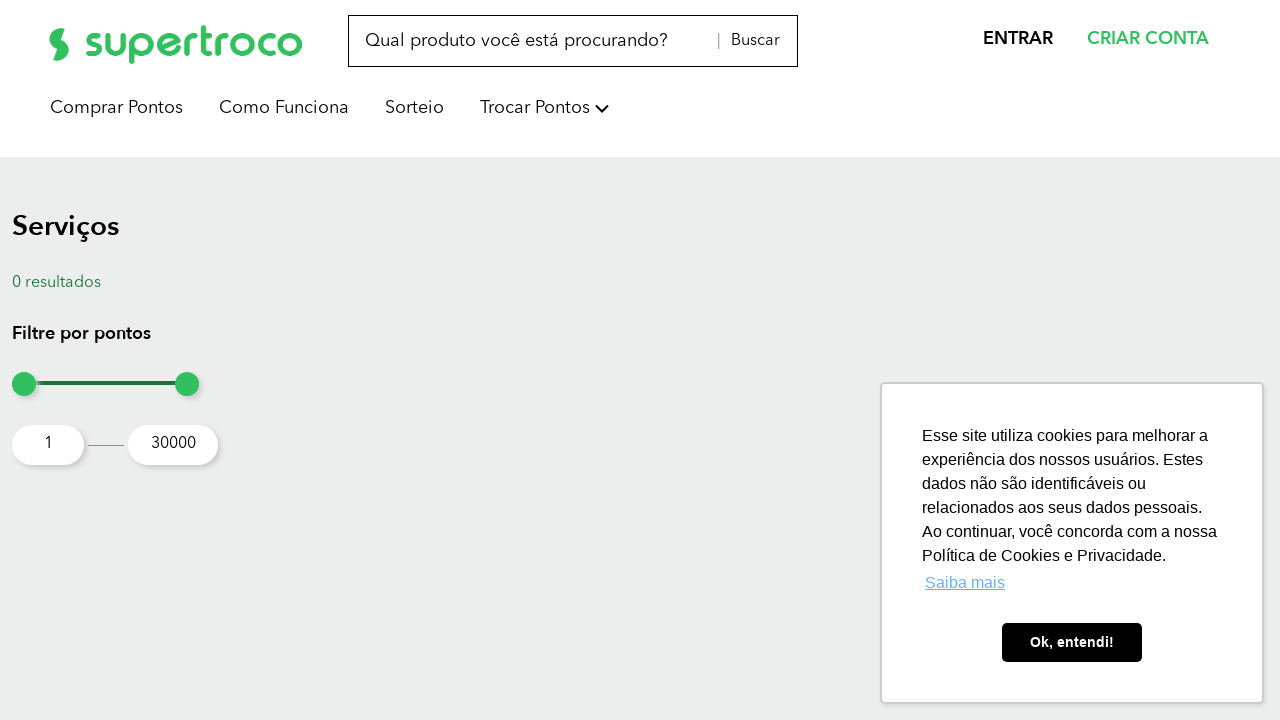

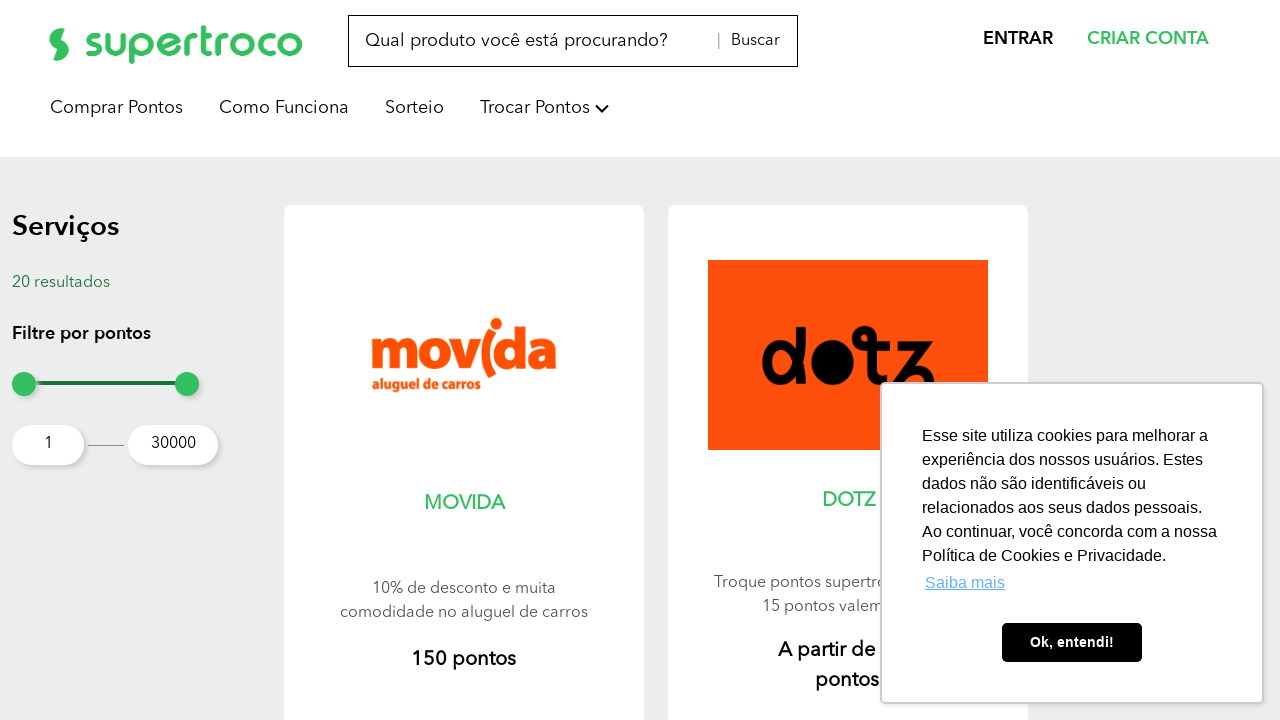